Tests drag and drop functionality by dragging element from column A to column B on the Heroku test app

Starting URL: https://the-internet.herokuapp.com/drag_and_drop

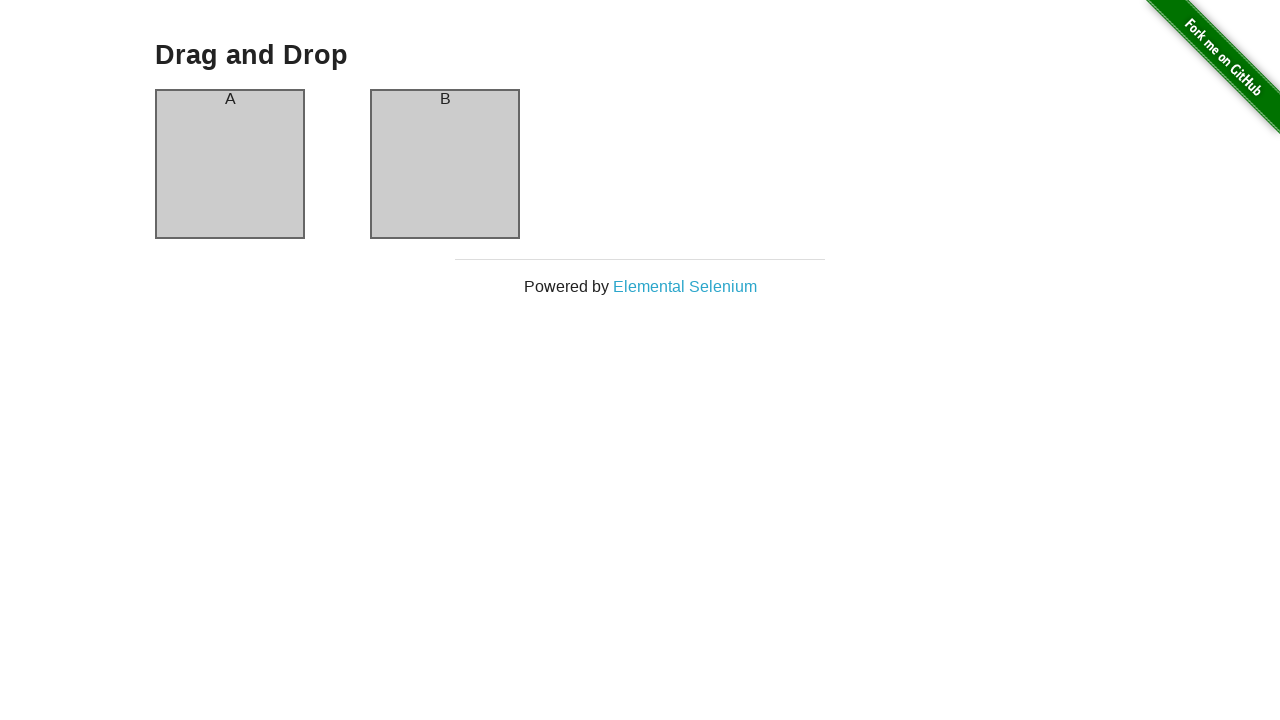

Dragged element from column A to column B at (445, 164)
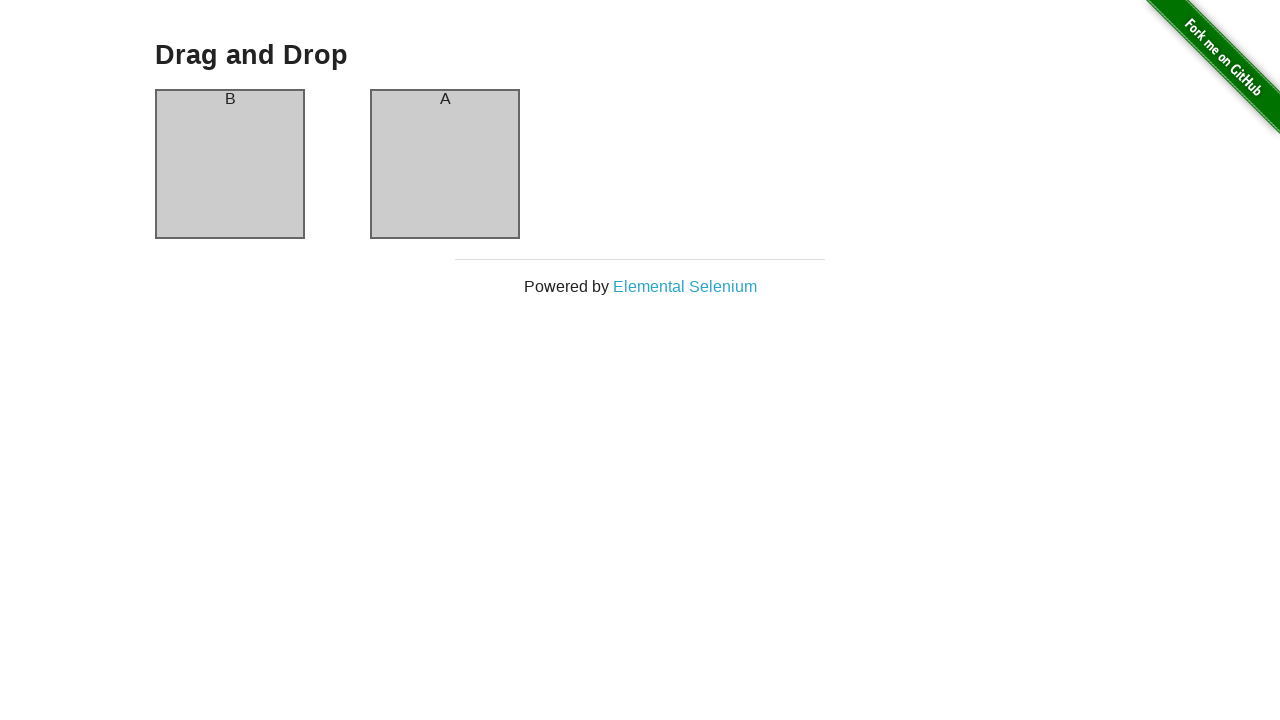

Verified column A element is present
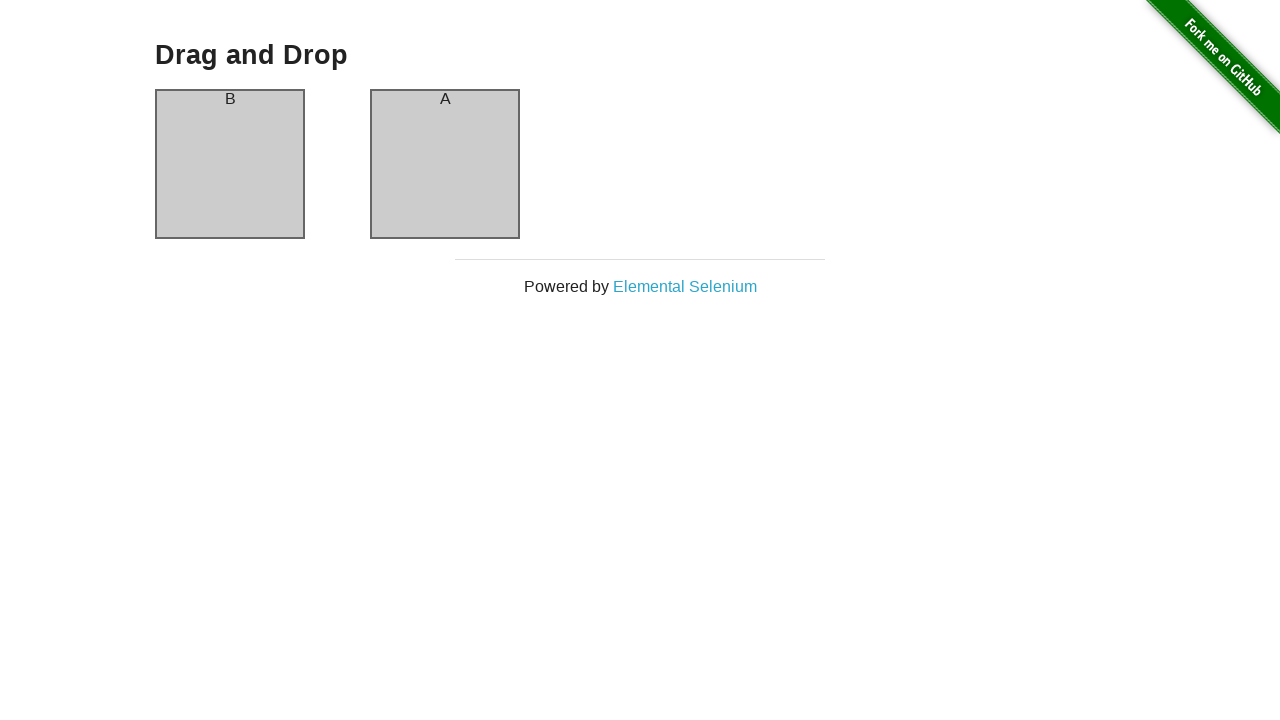

Verified column B element is present
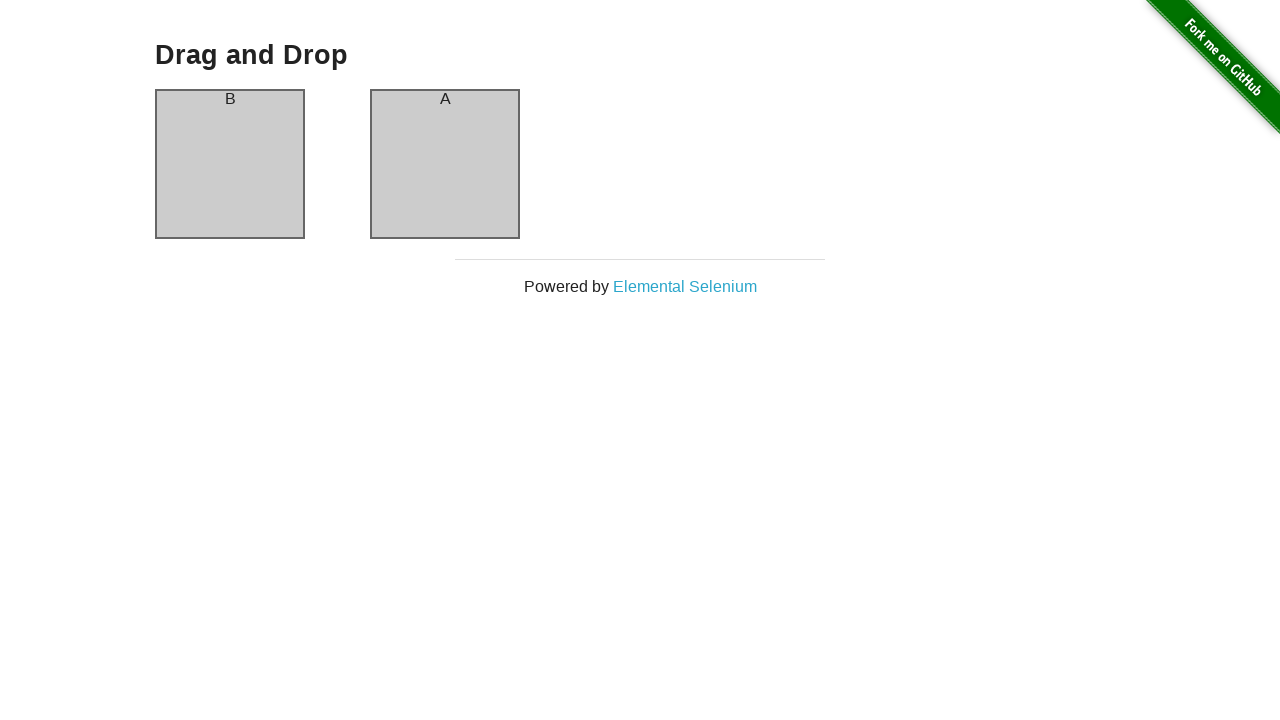

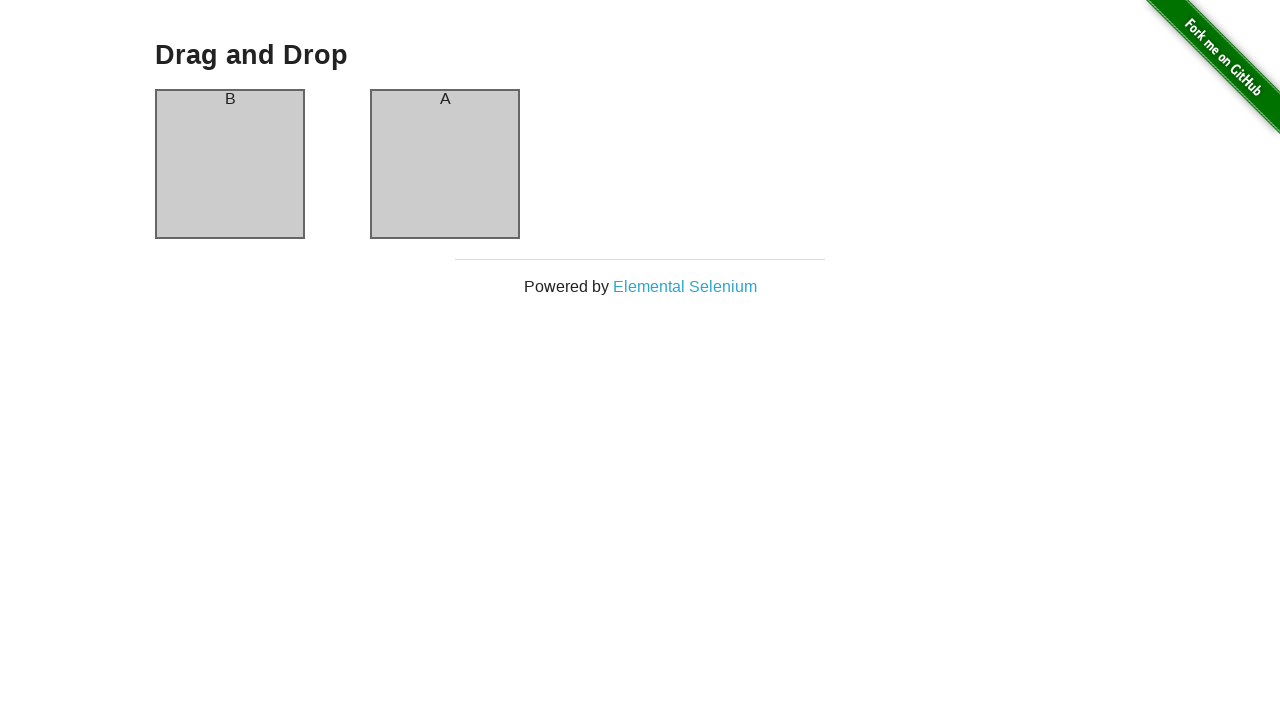